Tests language selection from a dropdown menu by clicking on the dropdown and selecting a specific language option

Starting URL: https://www.selenium.dev/

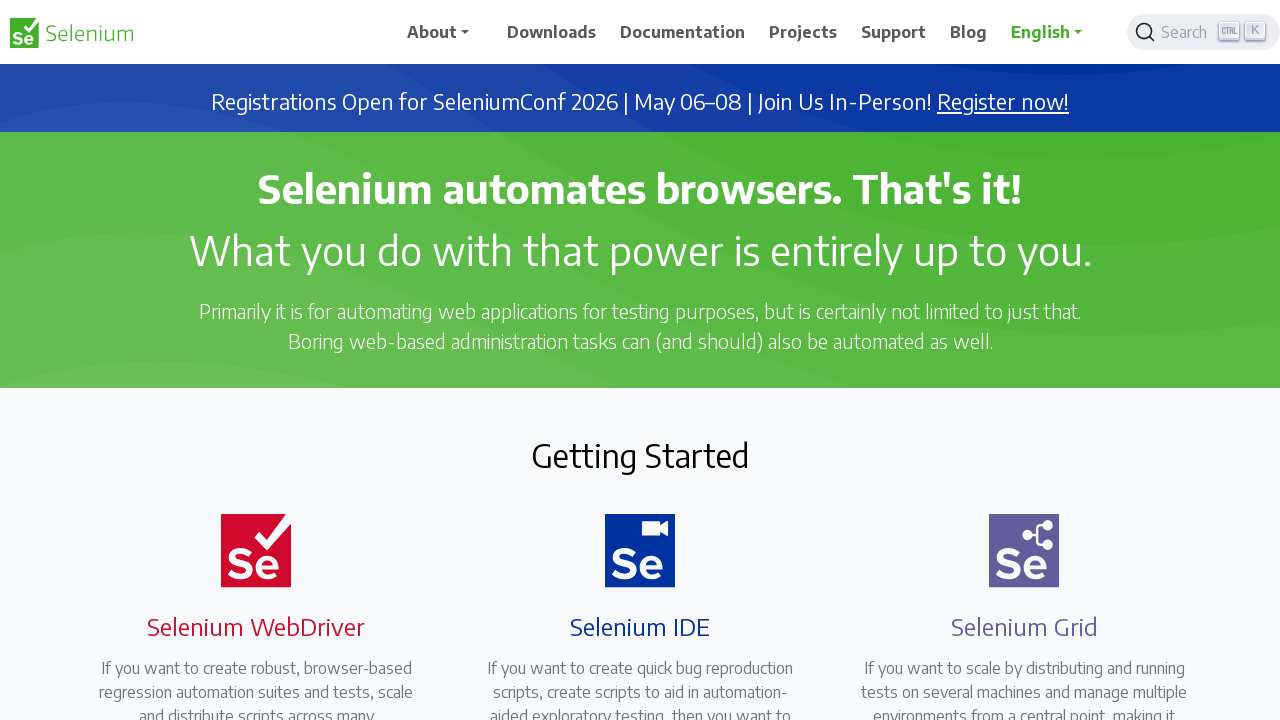

Clicked on the language dropdown toggle at (1053, 32) on div.dropdown a[data-bs-toggle='dropdown']
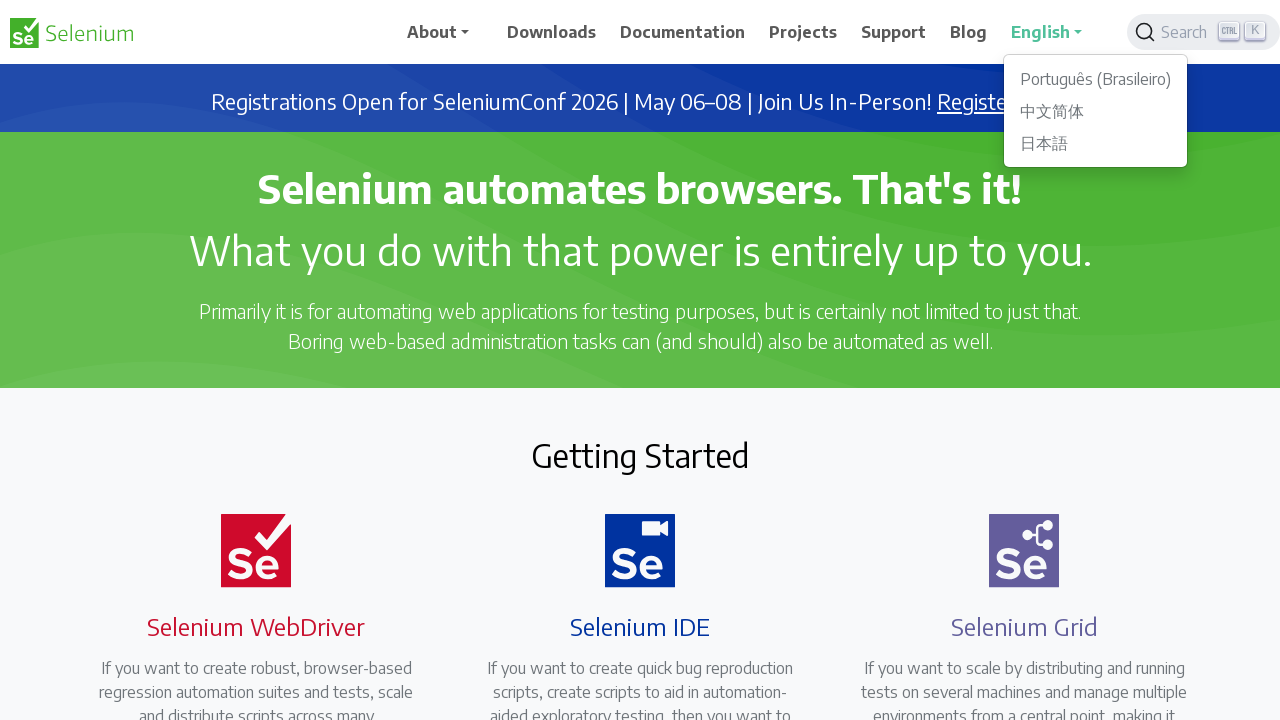

Selected Portuguese (Brasileiro) from the dropdown menu at (1096, 79) on ul.dropdown-menu a.dropdown-item:has-text('Português (Brasileiro)')
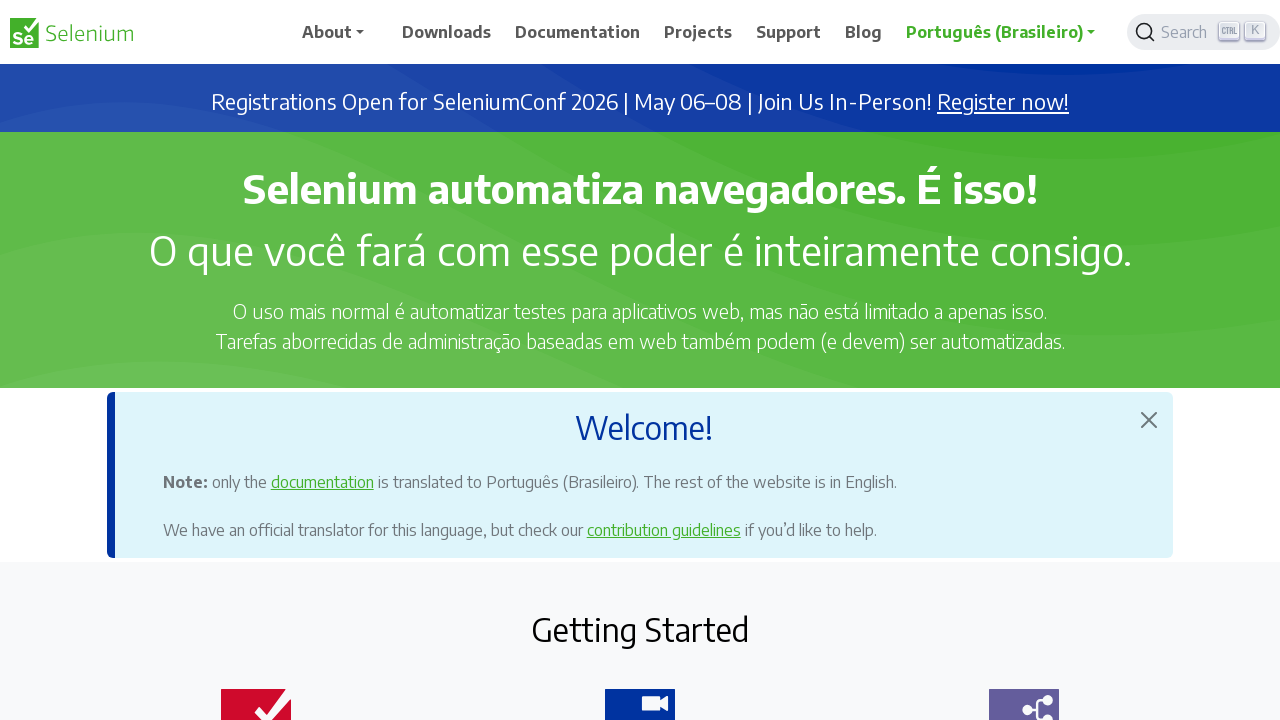

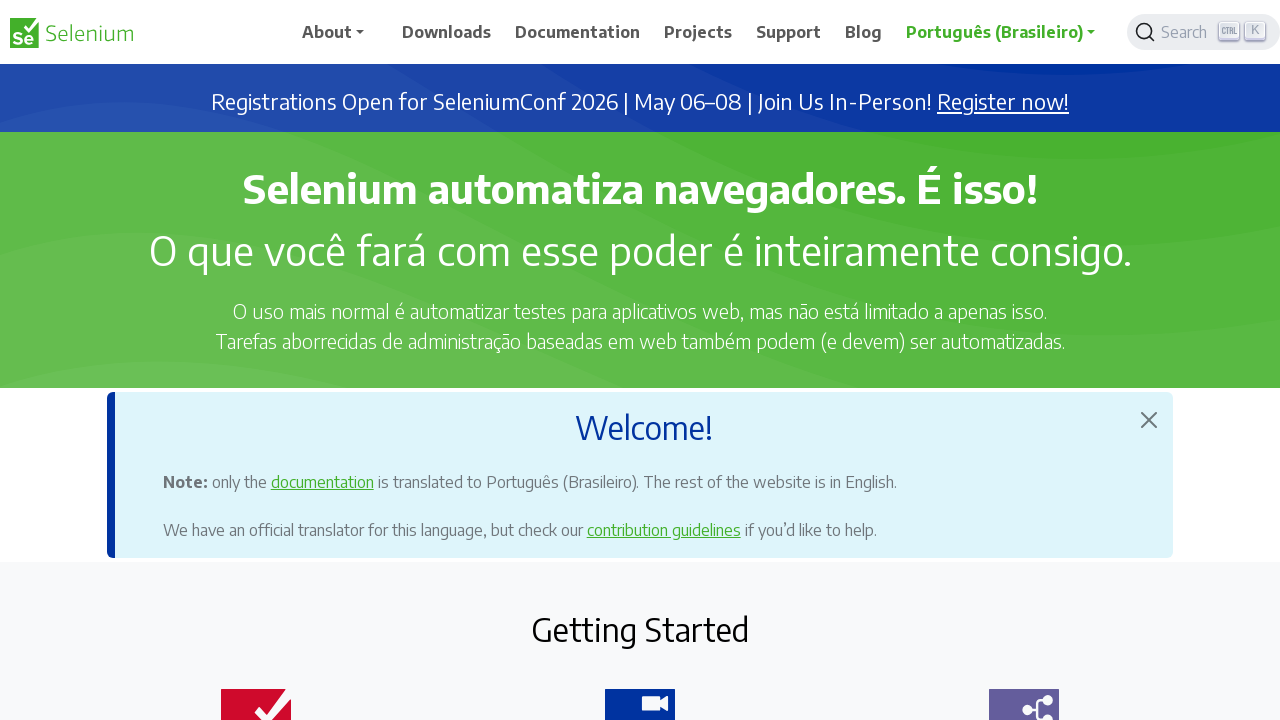